Tests iframe handling by navigating to the frames page, clicking on the iFrame link, switching to the iframe context, and verifying the default text content inside it.

Starting URL: https://the-internet.herokuapp.com/frames

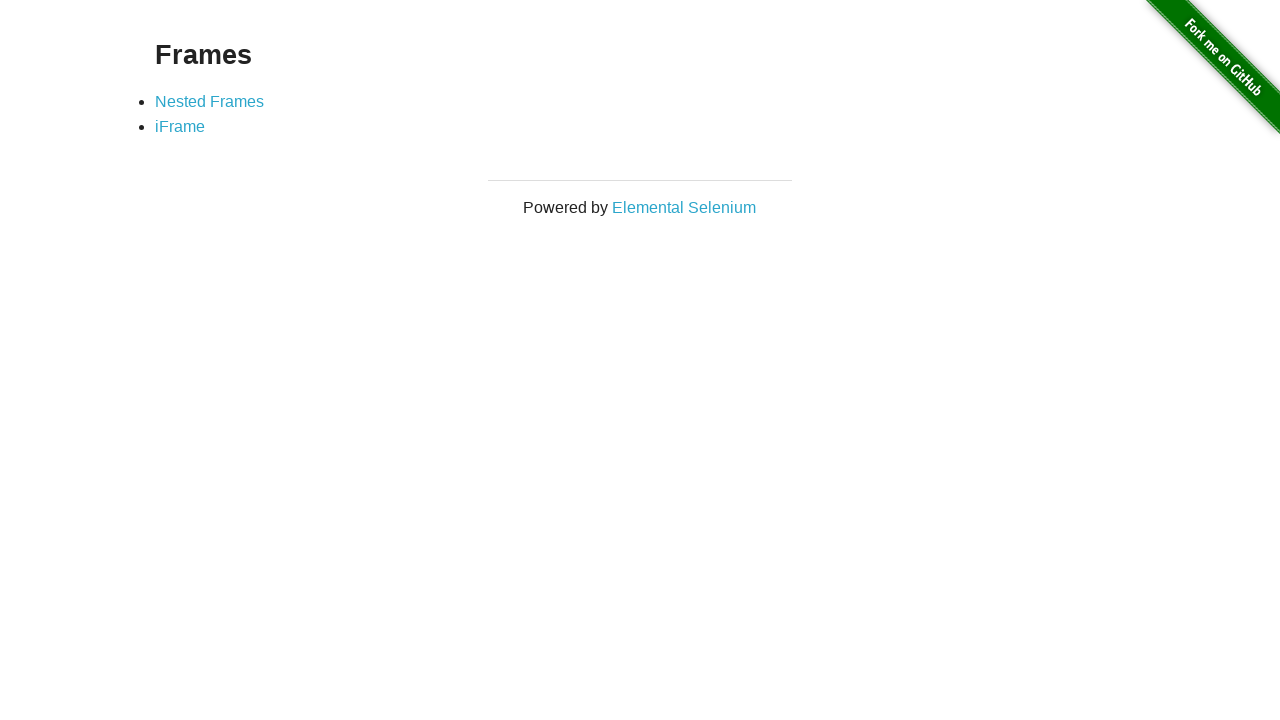

Clicked on the iFrame link (second list item) at (180, 127) on xpath=/html/body/div[2]/div/div/ul/li[2]/a
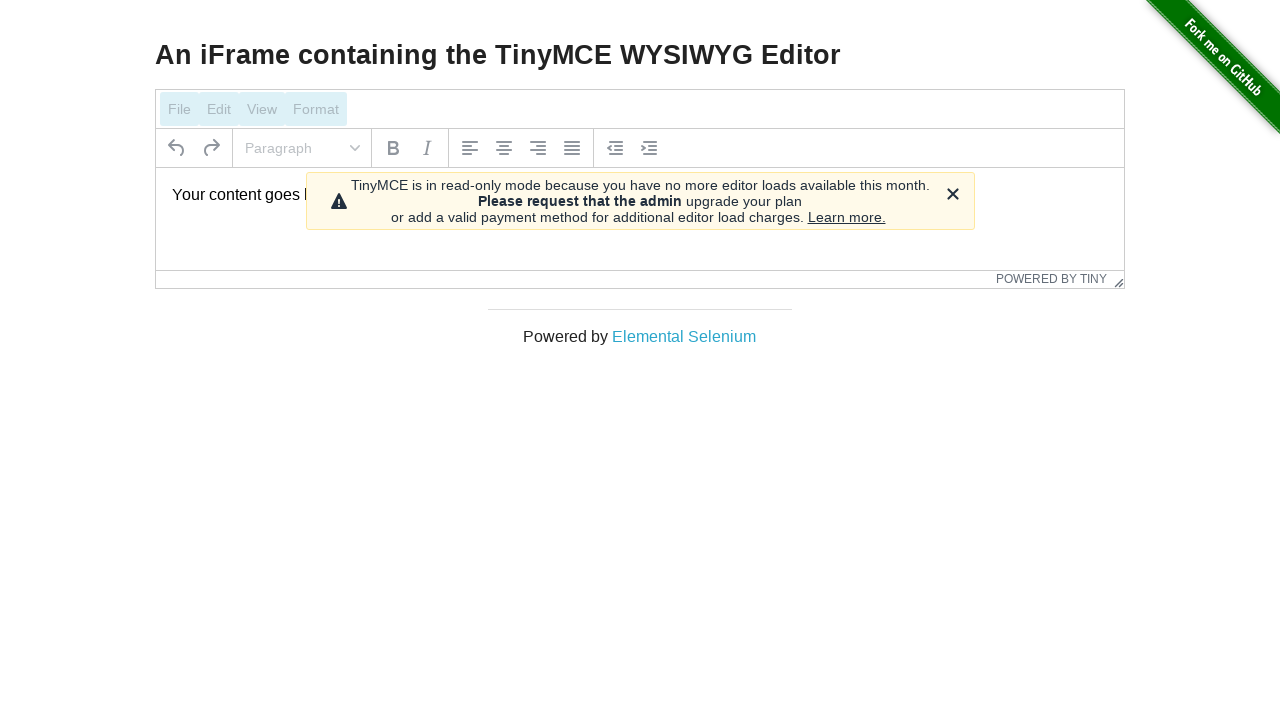

Located iframe with selector #mce_0_ifr
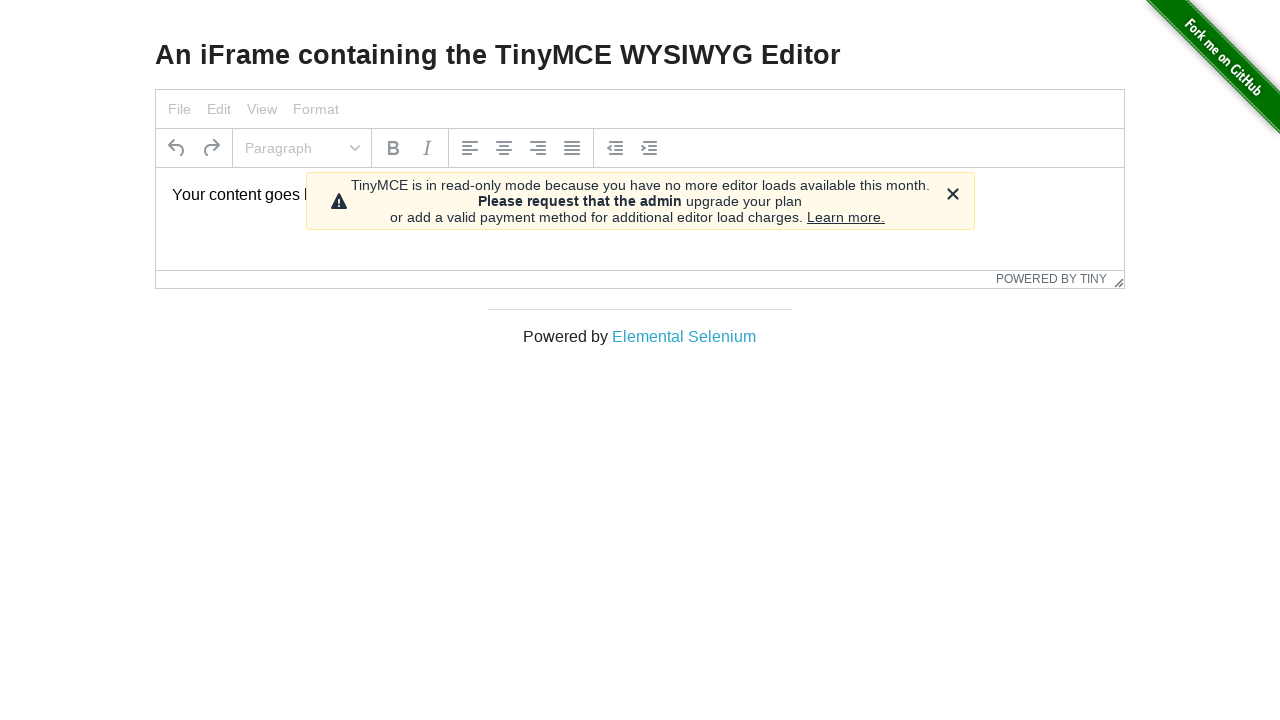

Located paragraph element inside iframe
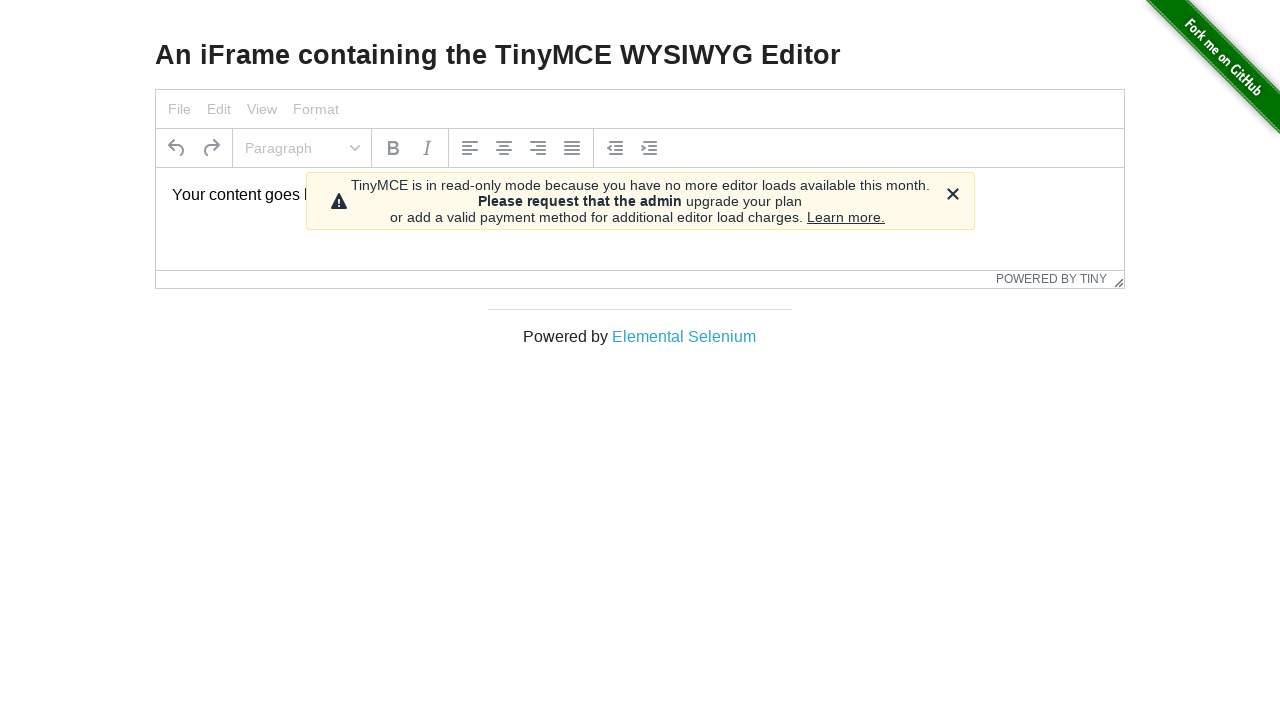

Waited for paragraph element to be ready
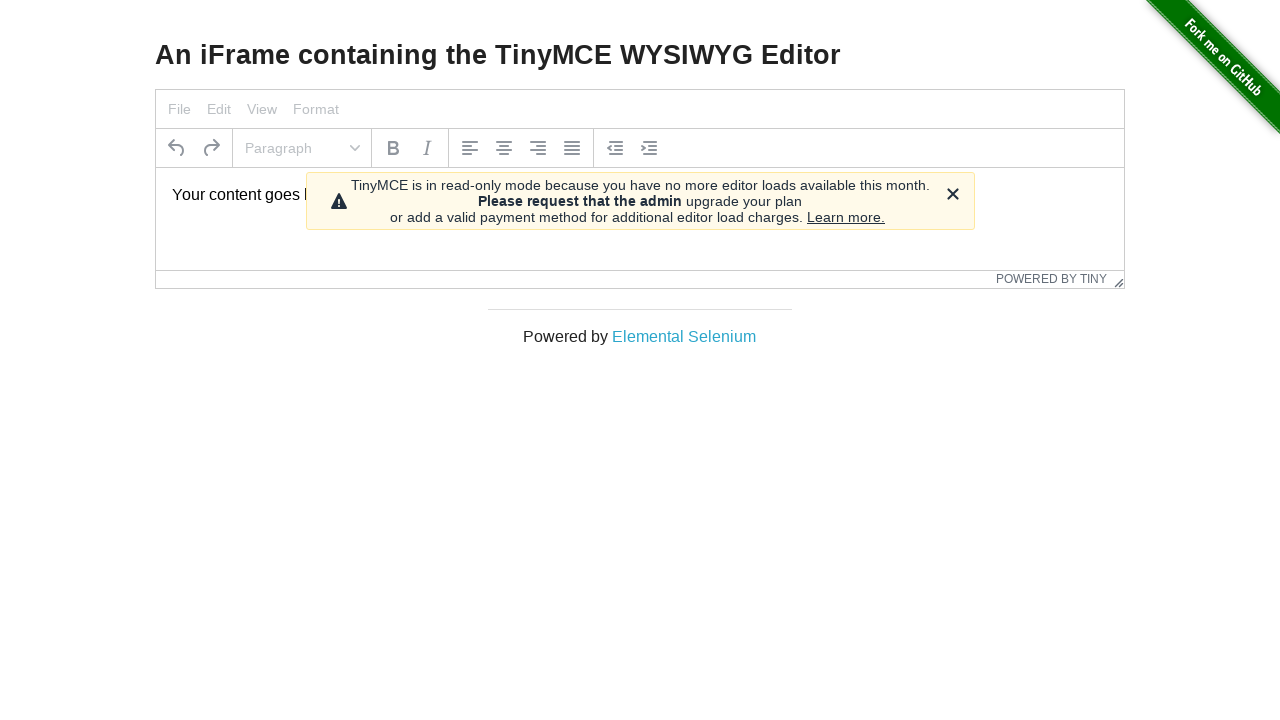

Verified paragraph text content is 'Your content goes here.'
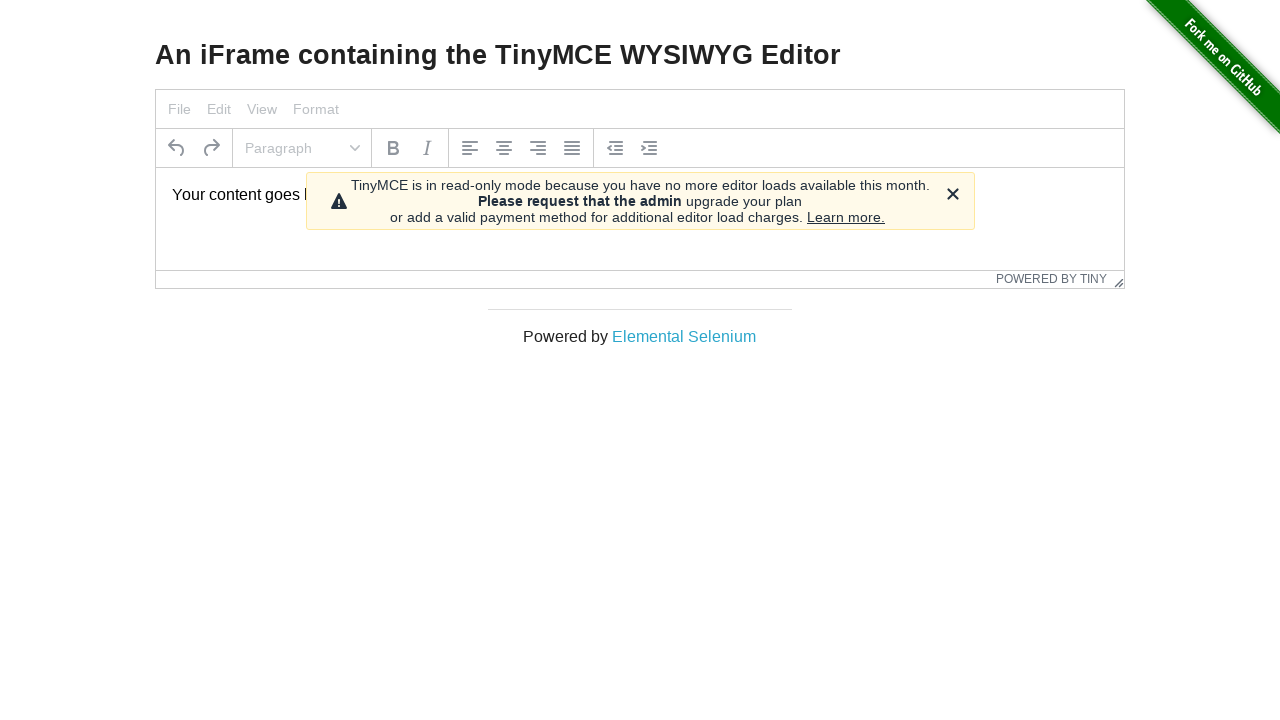

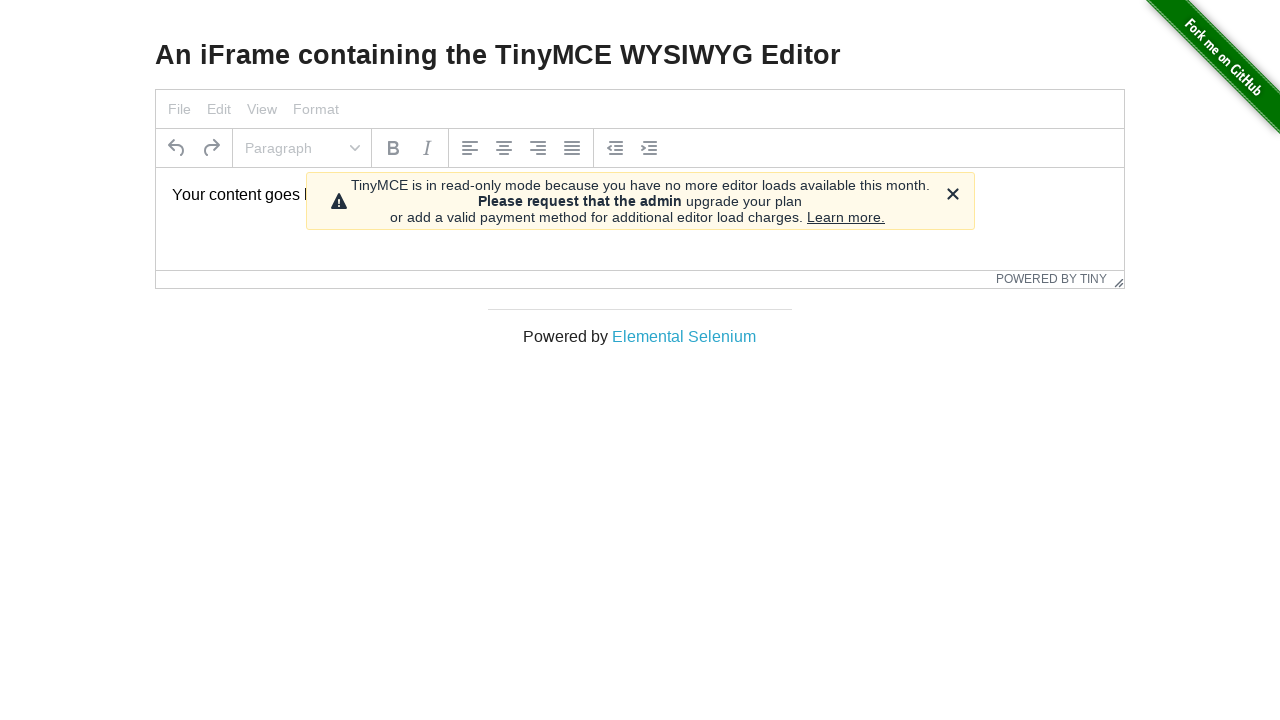